Tests GitHub repository search and verifies that a specific issue exists using page object pattern methods

Starting URL: https://github.com

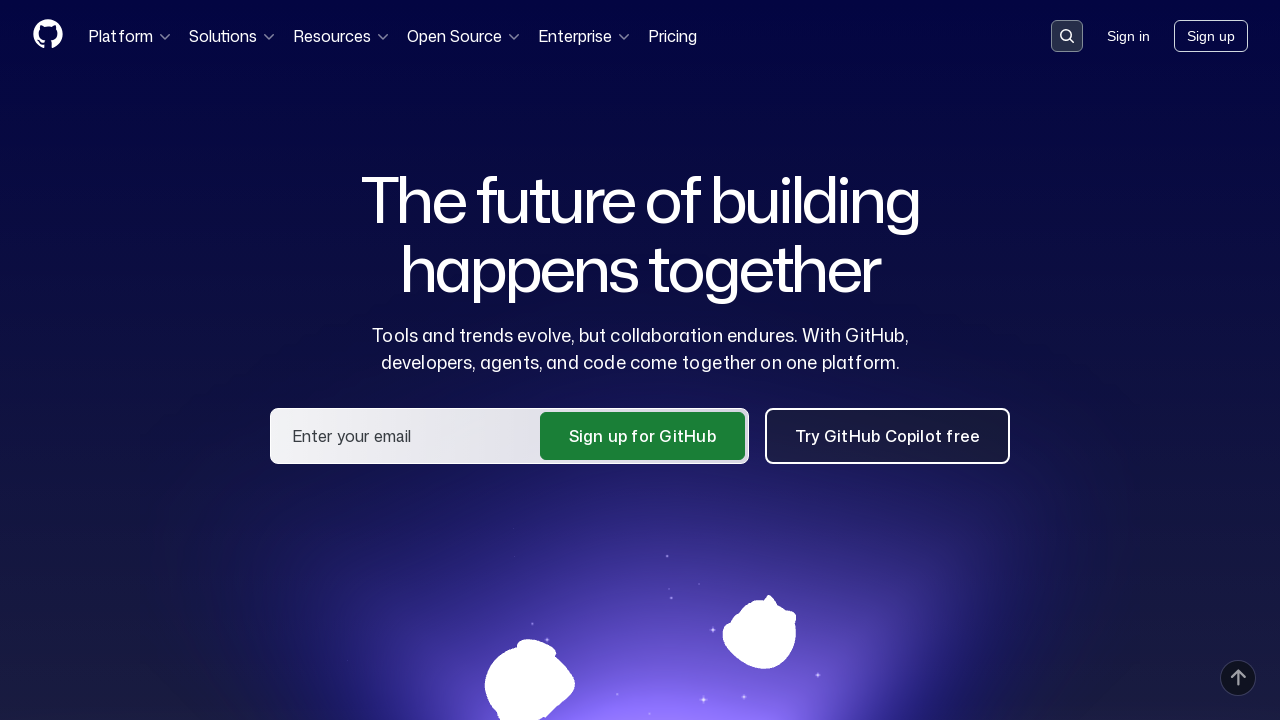

Clicked search input field on GitHub homepage at (1067, 36) on .search-input
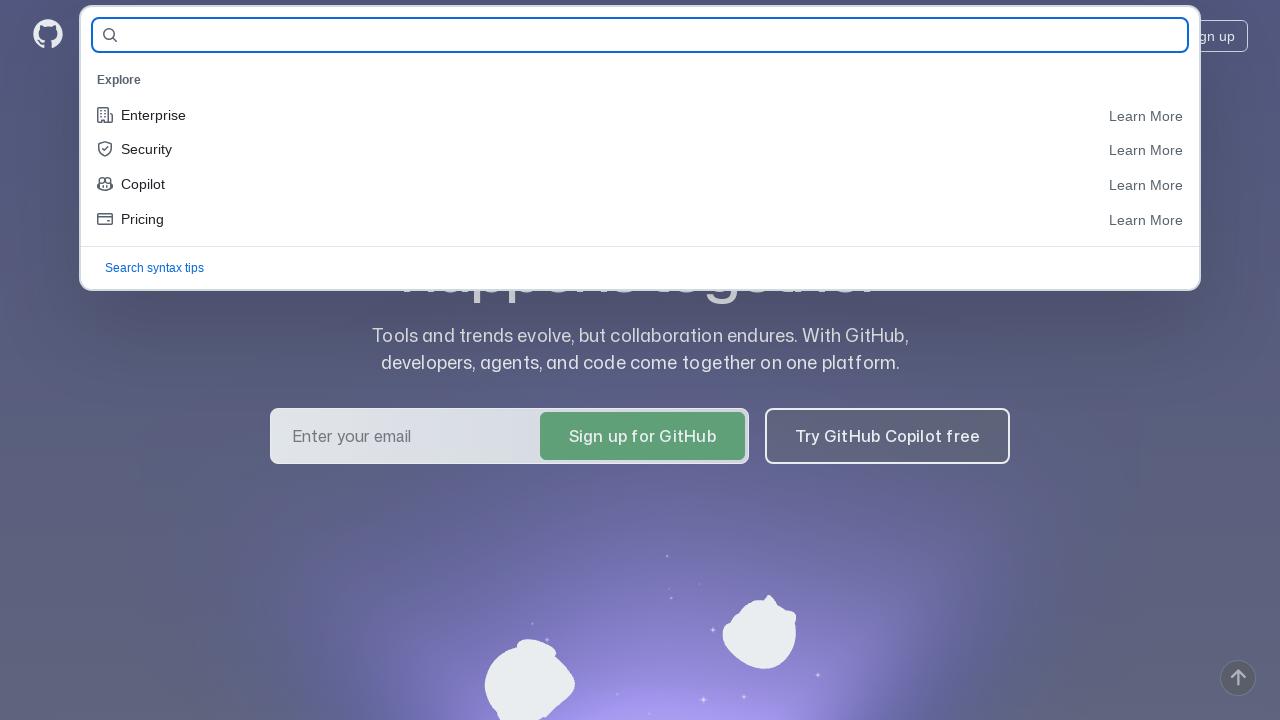

Entered repository name 'YuriyLvatov/allure-report-11-21' in search field on #query-builder-test
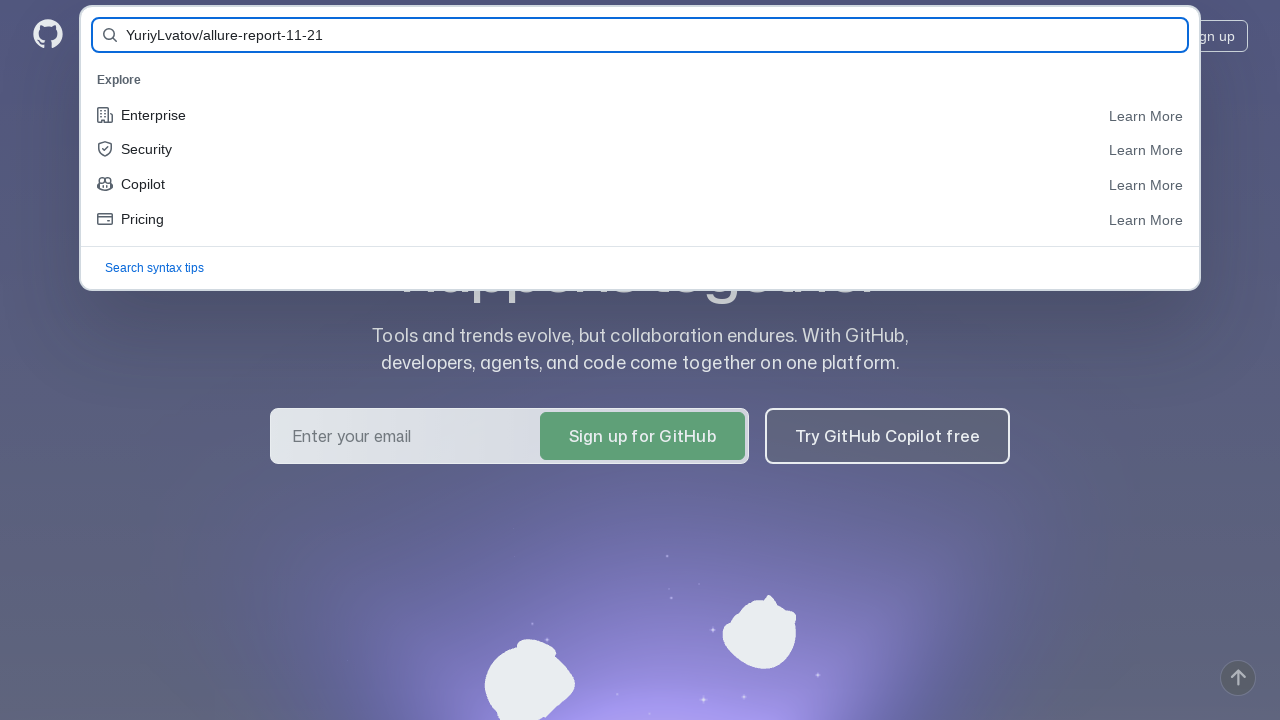

Pressed Enter to search for repository on #query-builder-test
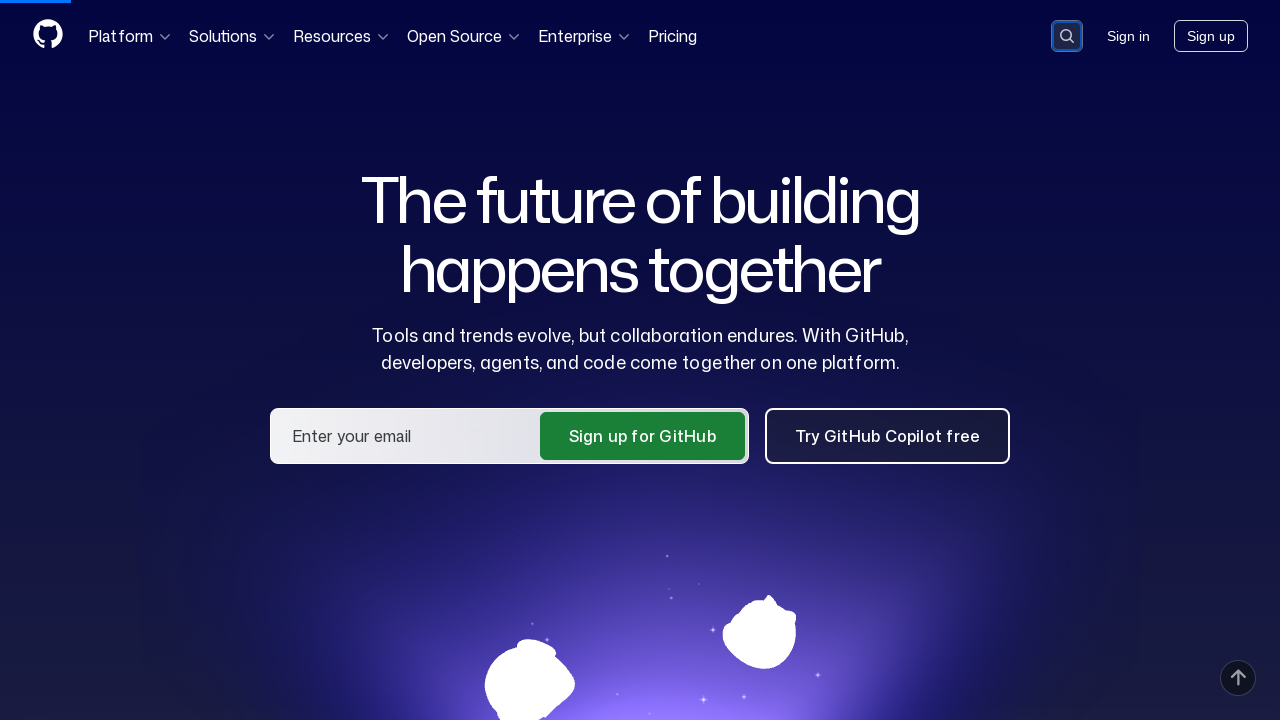

Clicked on repository link 'YuriyLvatov/allure-report-11-21' at (485, 161) on a:has-text('YuriyLvatov/allure-report-11-21')
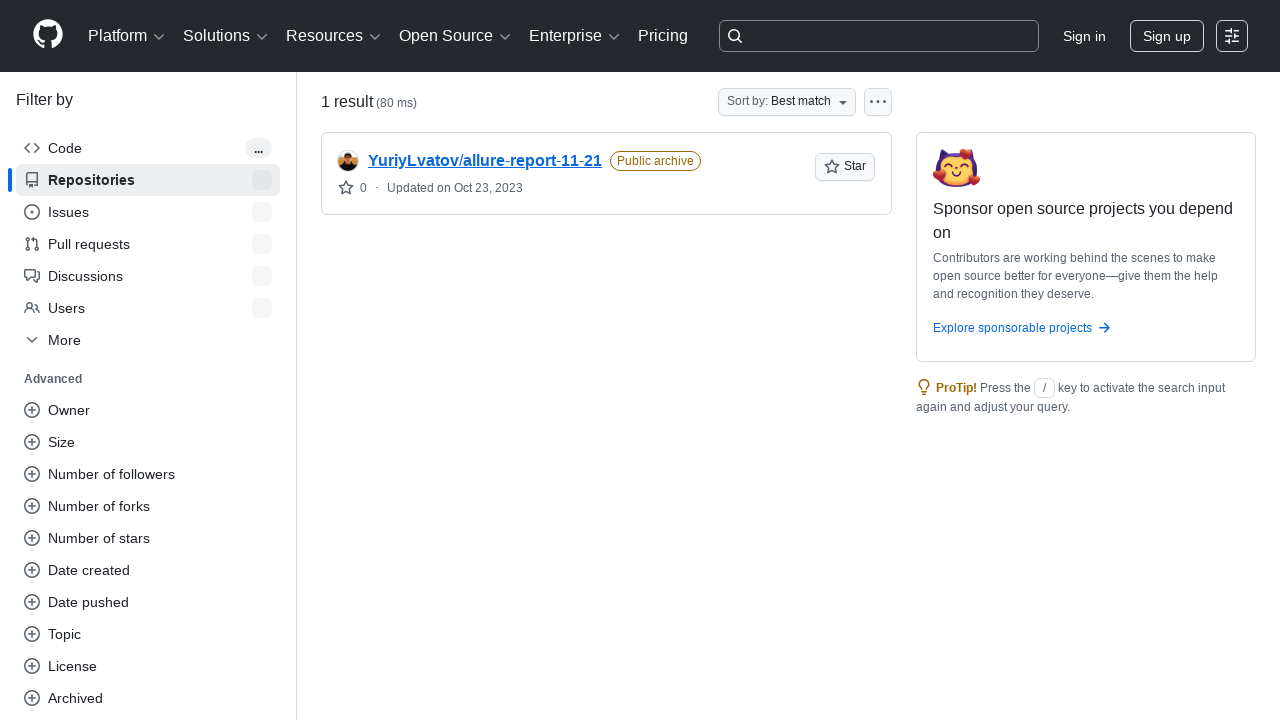

Clicked on Issues tab at (173, 195) on #issues-tab
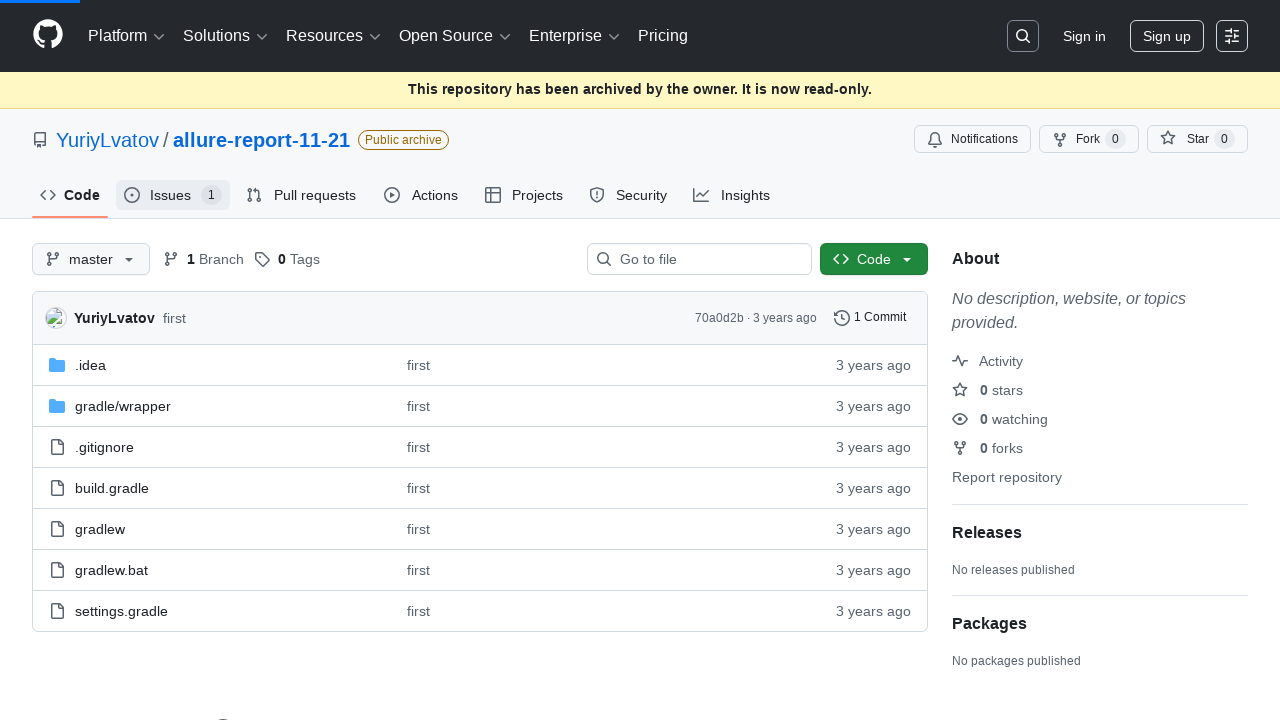

Verified issue with text 'first issue' exists
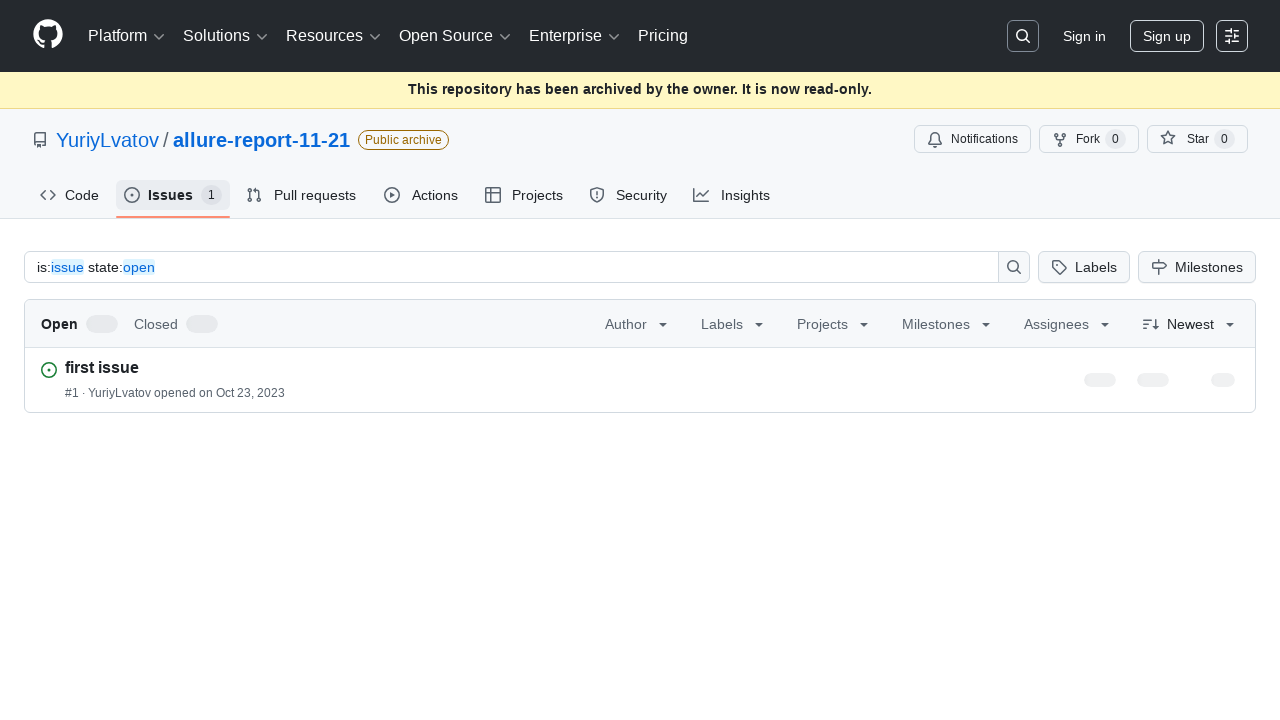

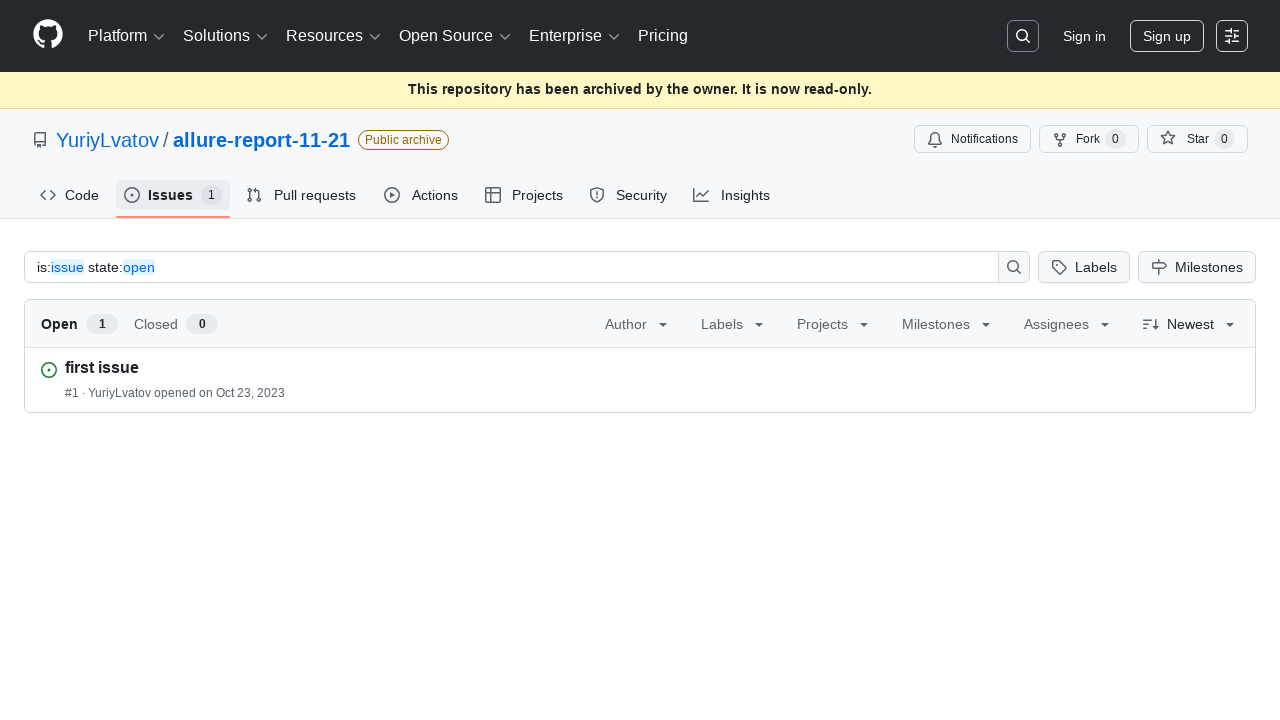